Tests the complete checkout process including adding a book to cart, filling billing information, selecting payment method, and placing an order

Starting URL: https://practice.automationtesting.in/

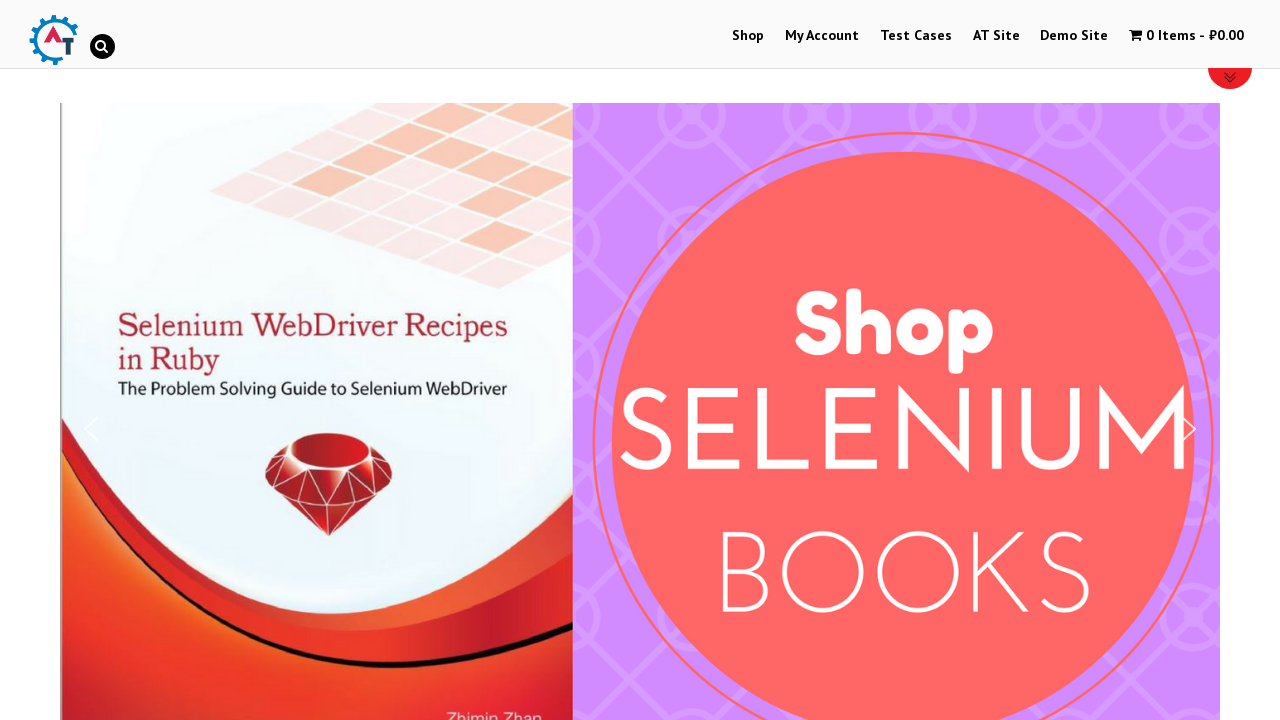

Clicked Shop tab in main menu at (748, 36) on #menu-item-40 > a
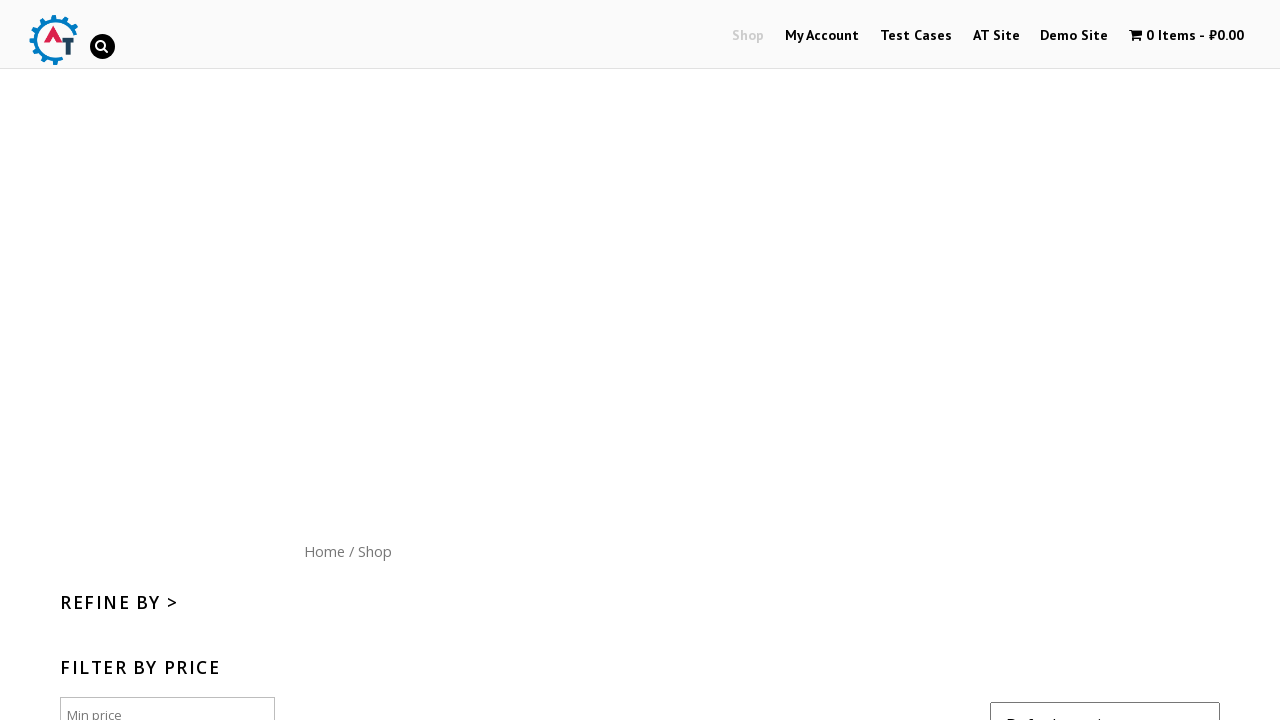

Scrolled down 300px to view products
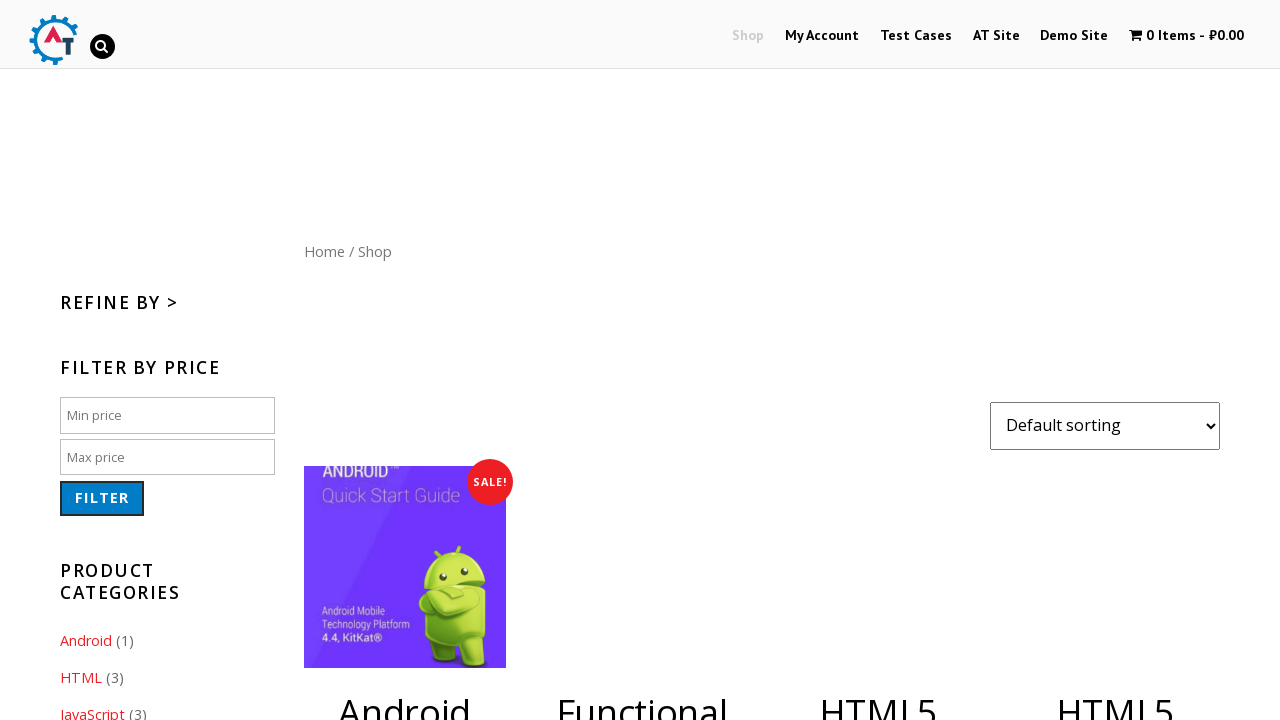

Clicked 'Add to cart' button for HTML5 WebApp Development book at (1115, 361) on [data-product_id='182']
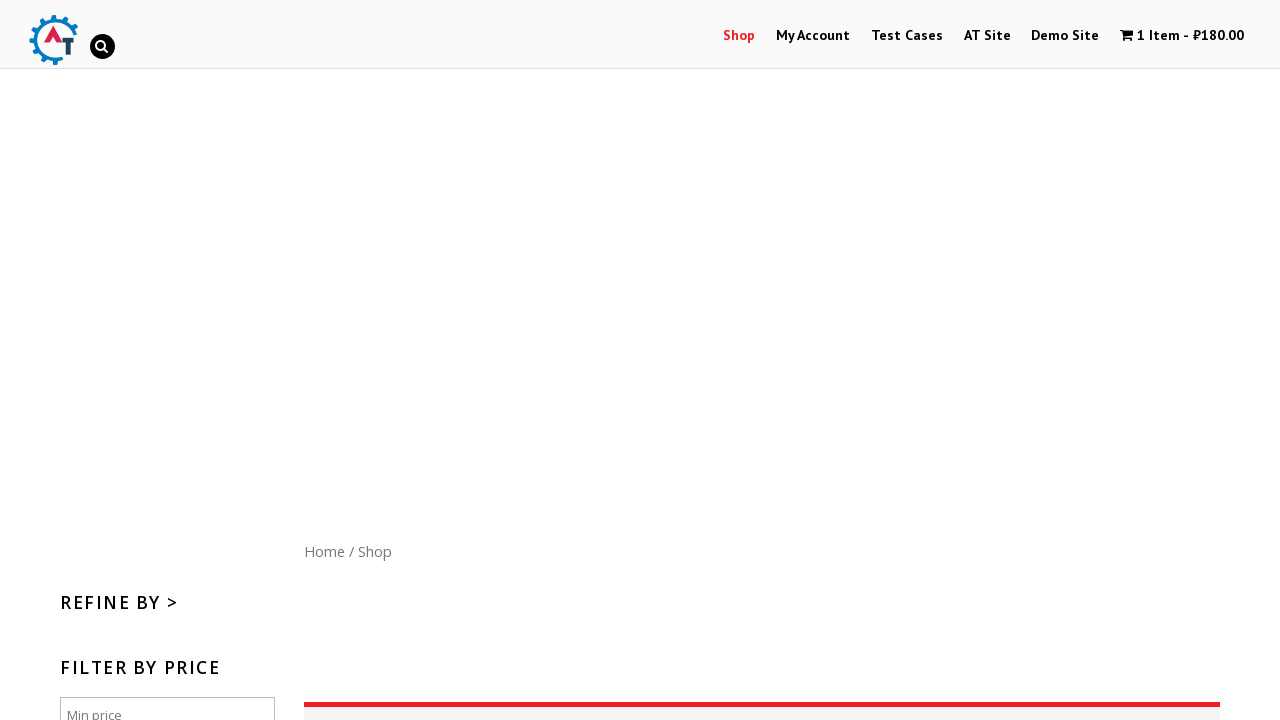

Waited for add to cart operation to complete
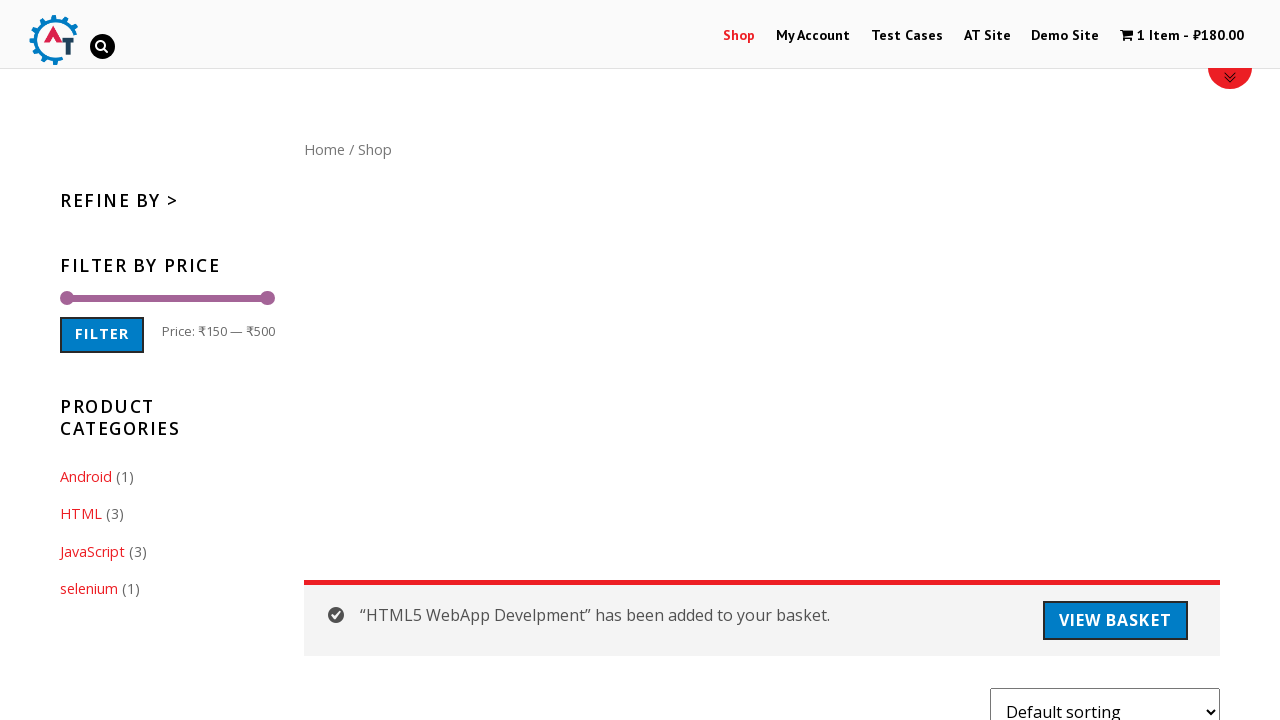

Clicked shopping cart icon to view cart at (1182, 36) on [title='View your shopping cart']
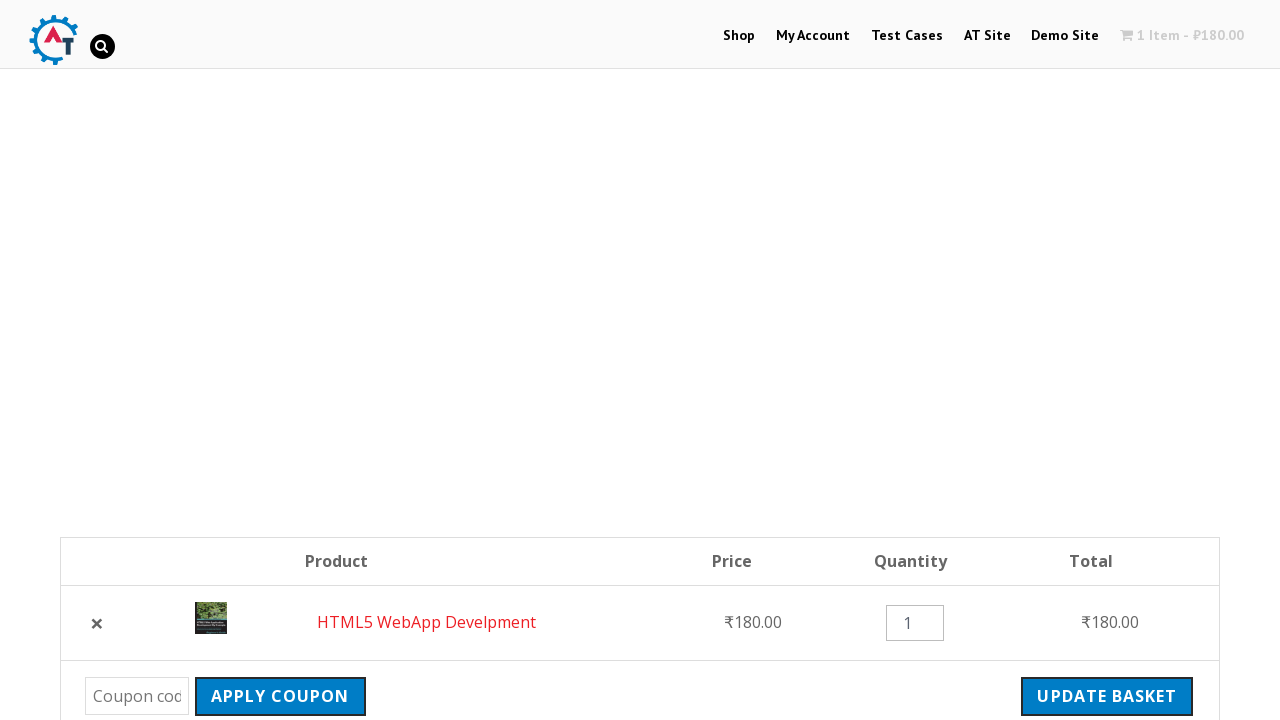

Waited for shopping cart page to load
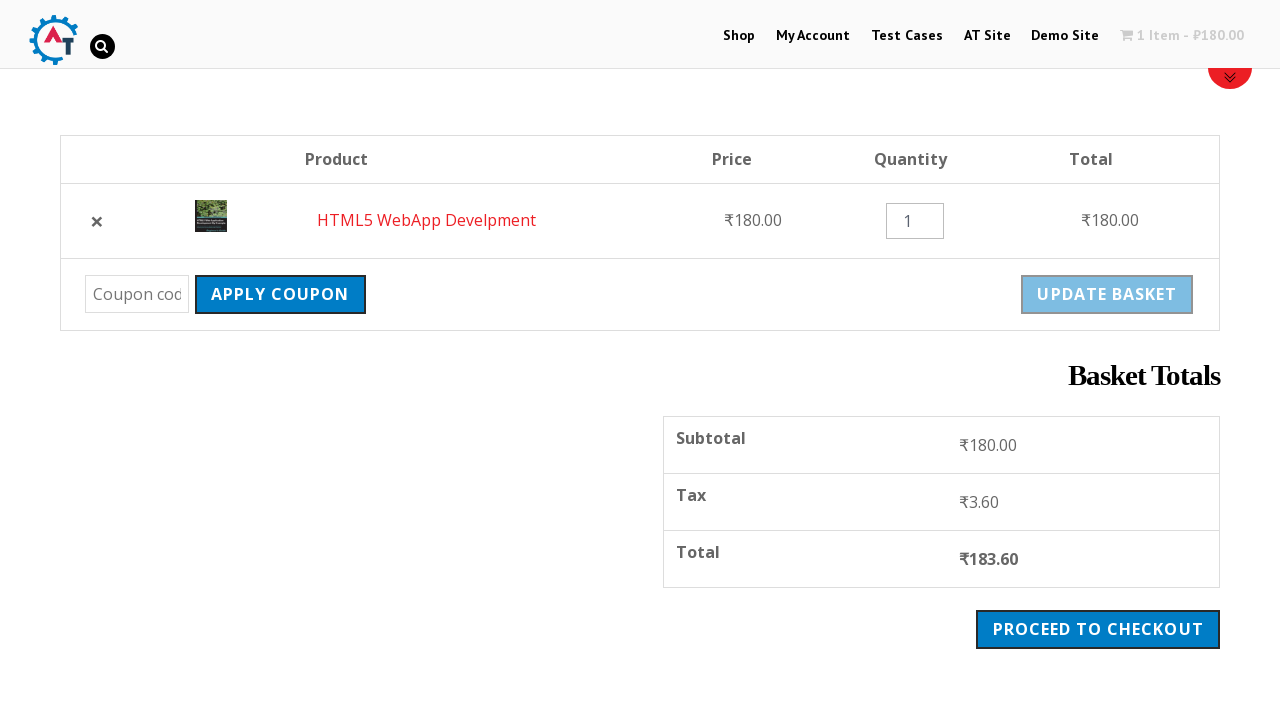

Clicked 'Proceed to Checkout' button at (1098, 629) on .wc-proceed-to-checkout > a
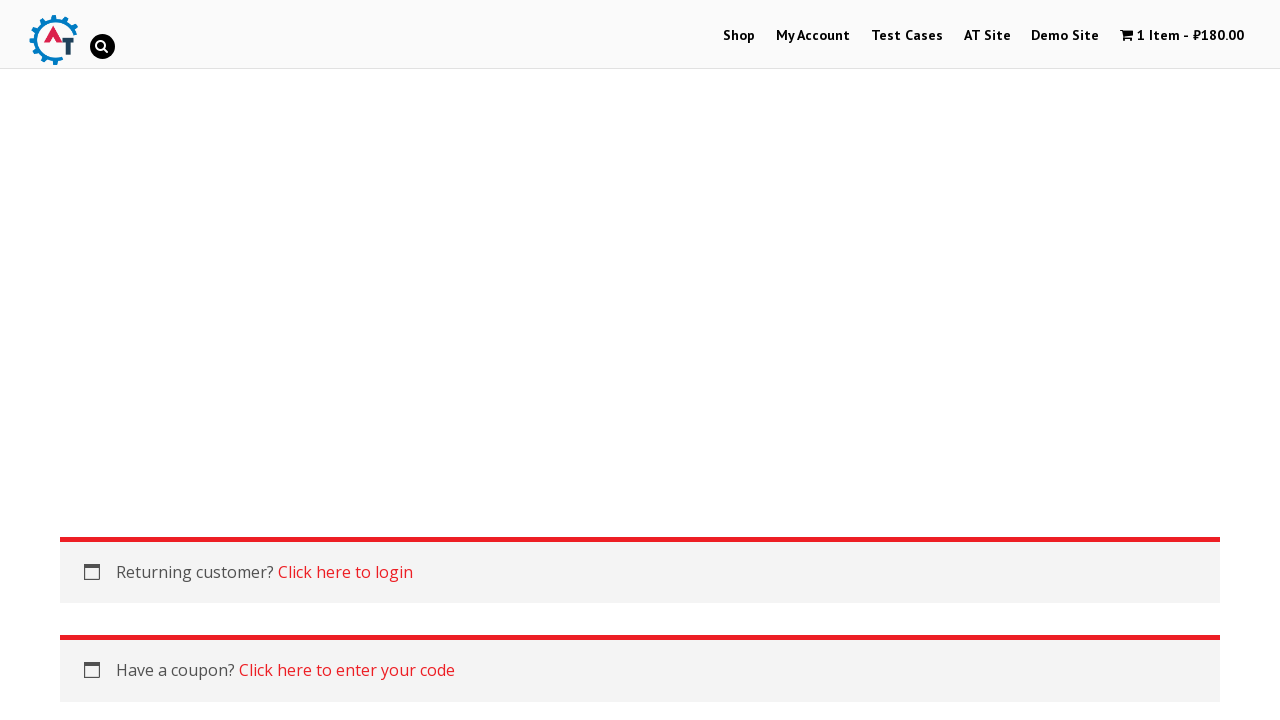

Filled first name field with 'Margarita' on #billing_first_name
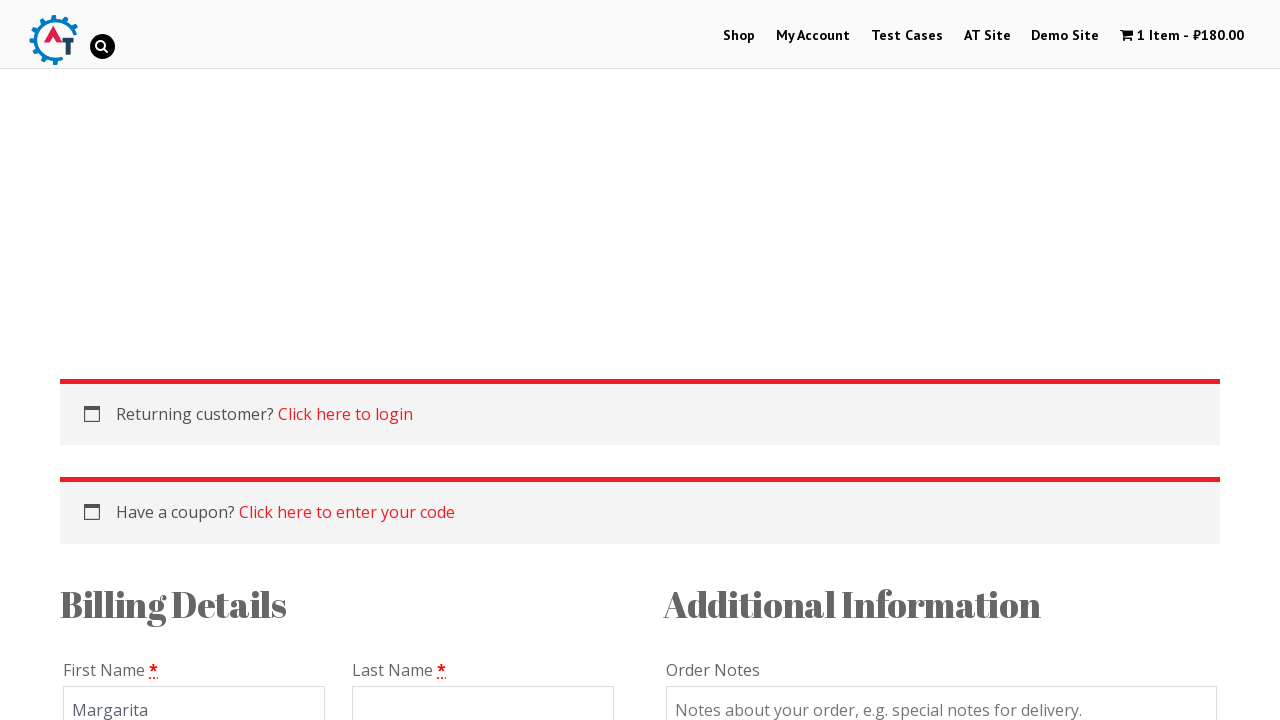

Filled last name field with 'Denisova' on #billing_last_name
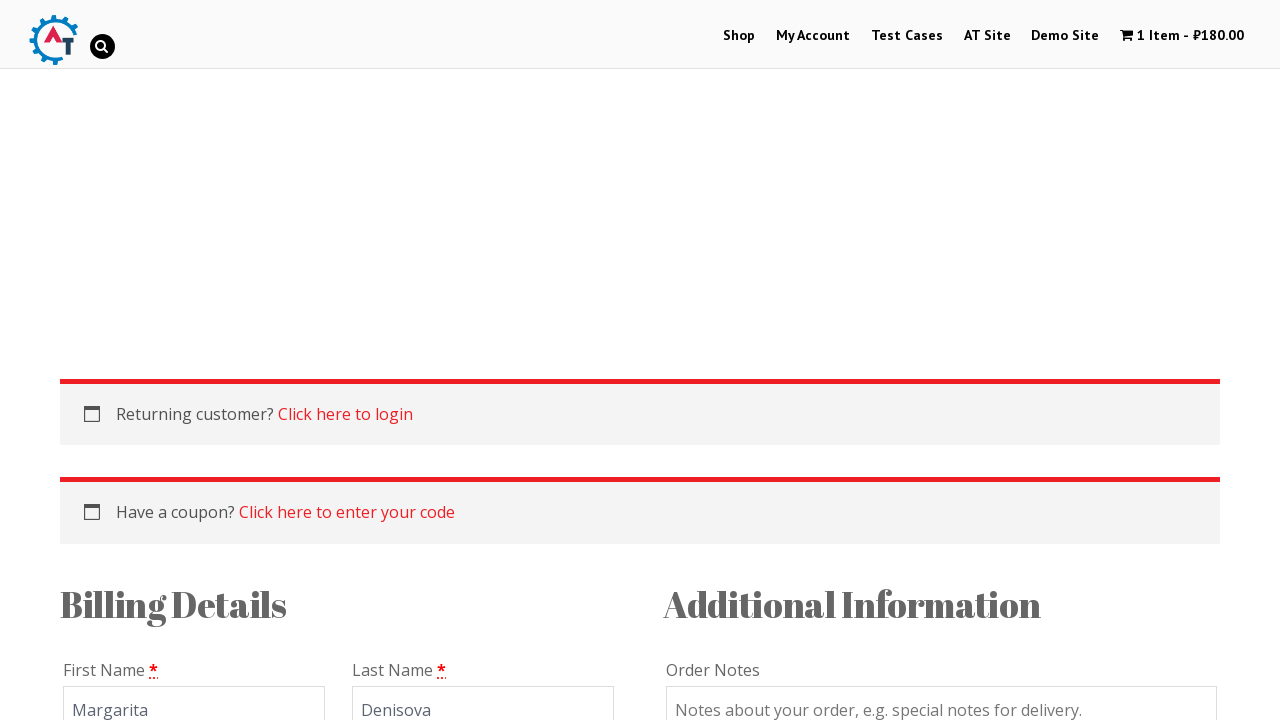

Filled email field with 'test@example.com' on #billing_email
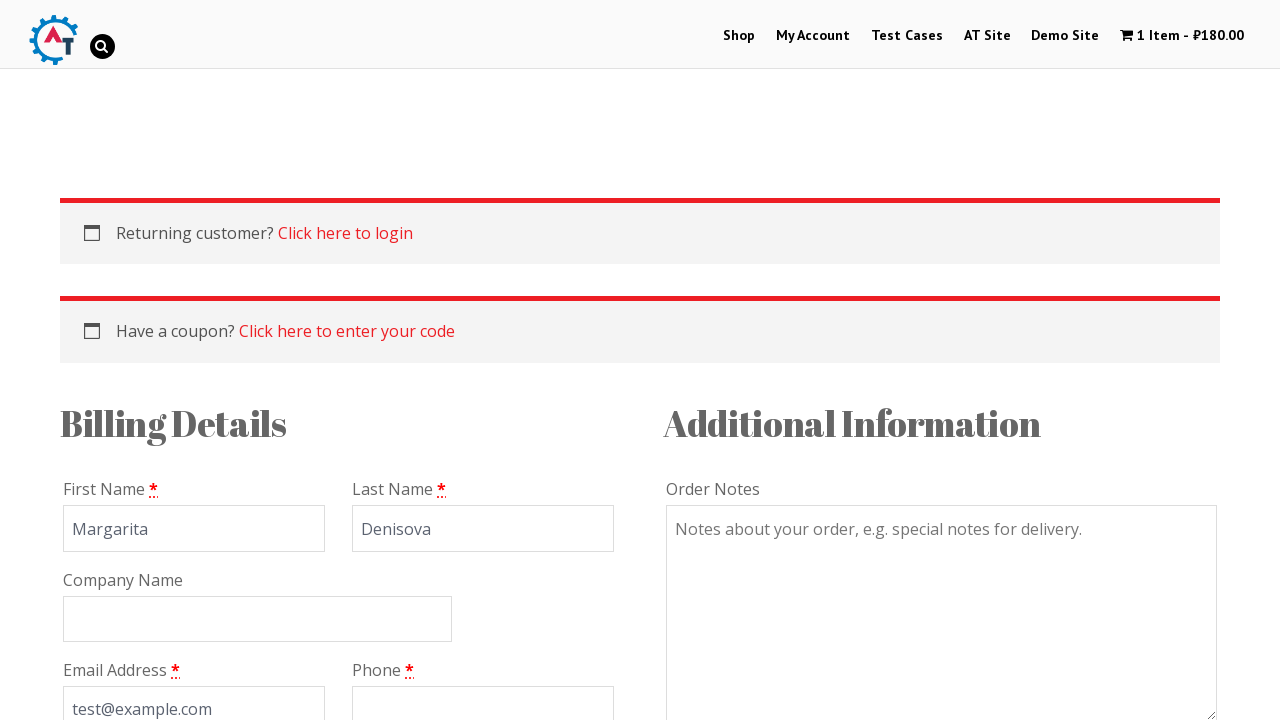

Filled phone field with '9107536035' on #billing_phone
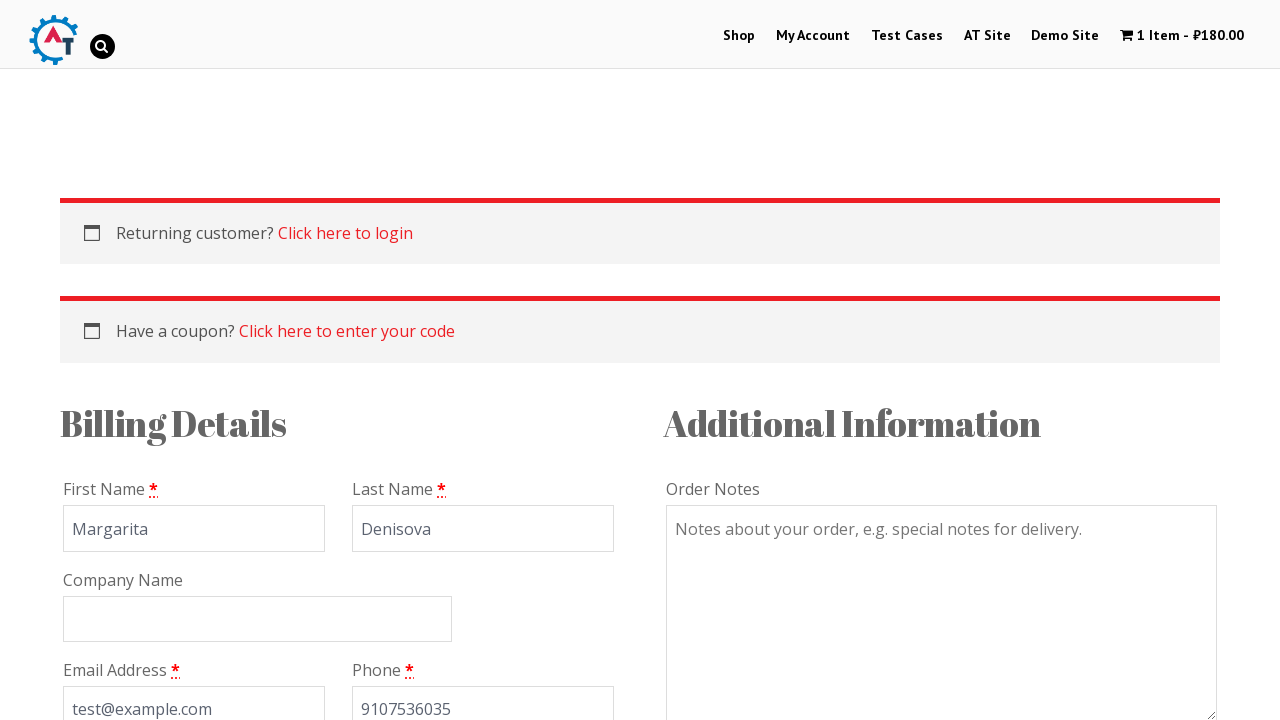

Clicked country dropdown to select billing country at (338, 392) on #s2id_billing_country
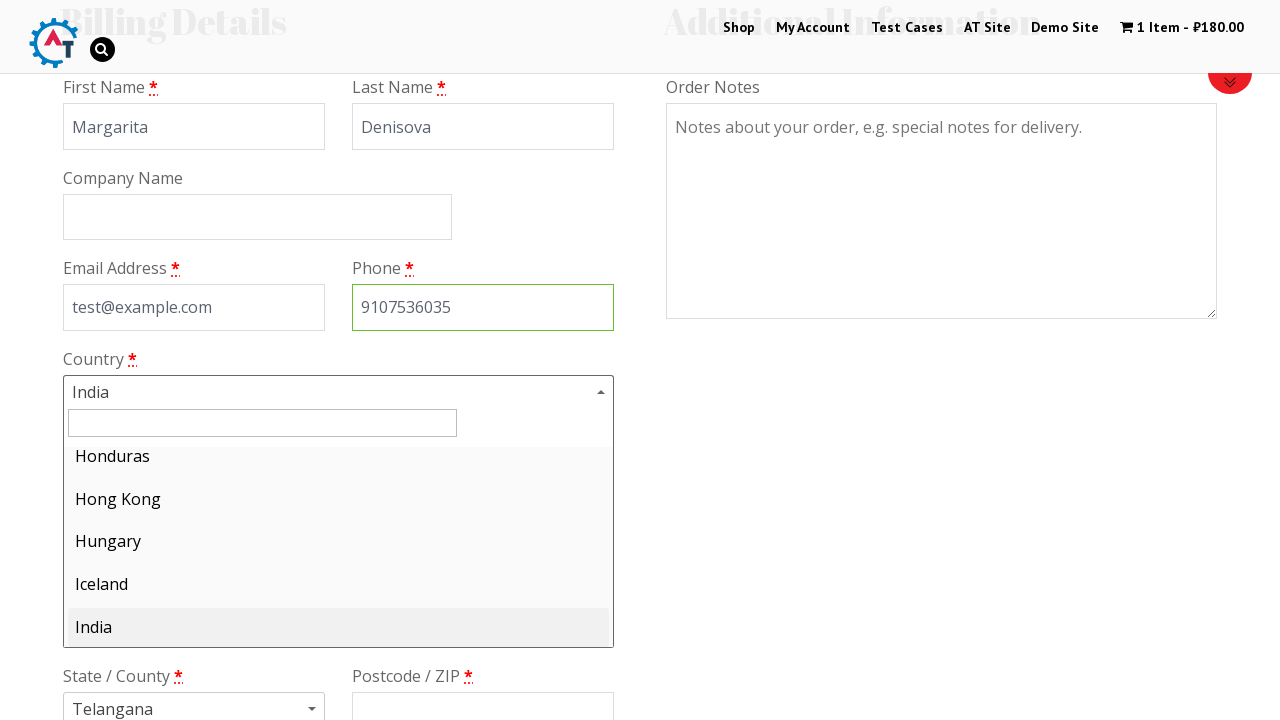

Typed 'Russia' in country search field on #s2id_autogen1_search
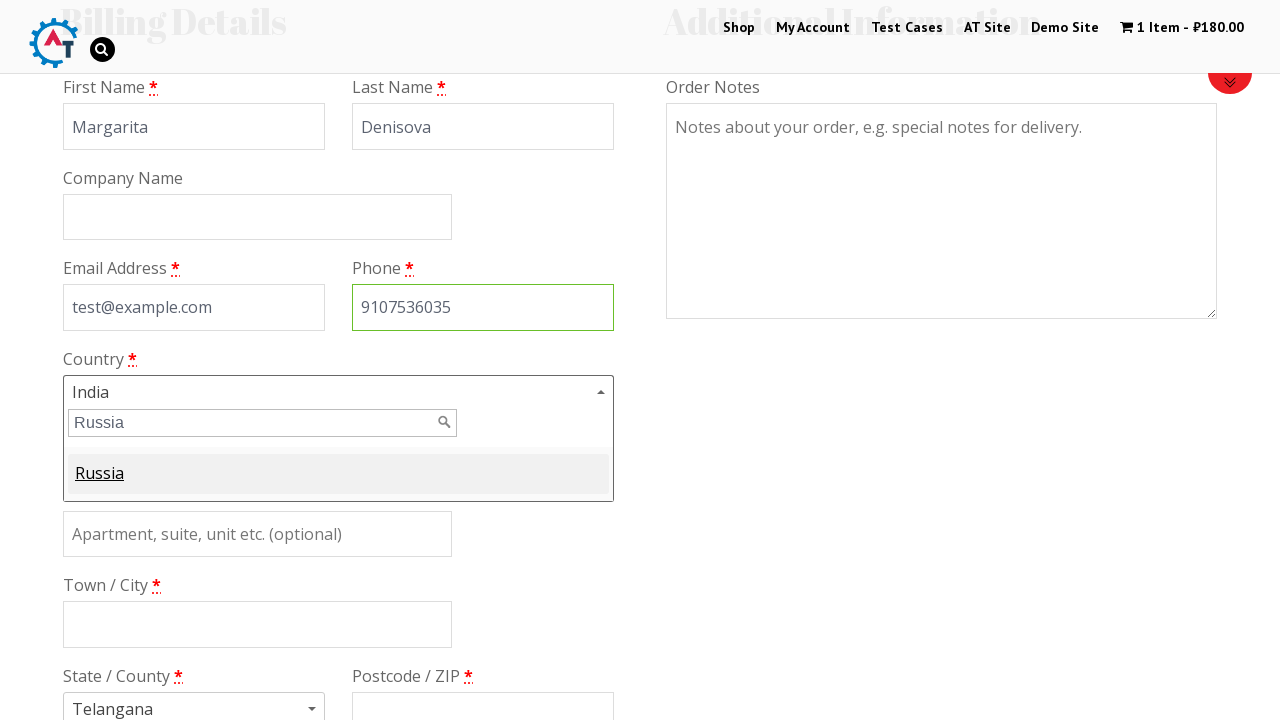

Selected Russia from dropdown results at (338, 474) on #select2-results-1
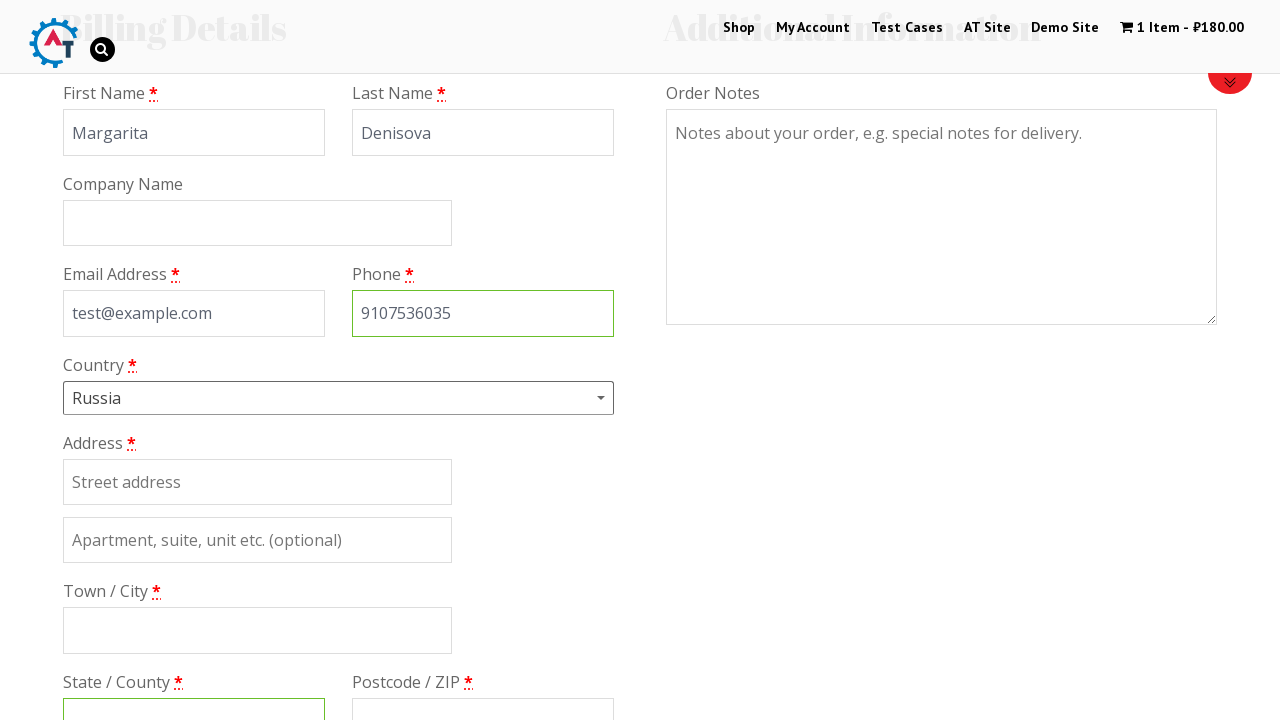

Filled primary address field with 'Ryazan, st. Kasimovskoe sh.' on [name='billing_address_1']
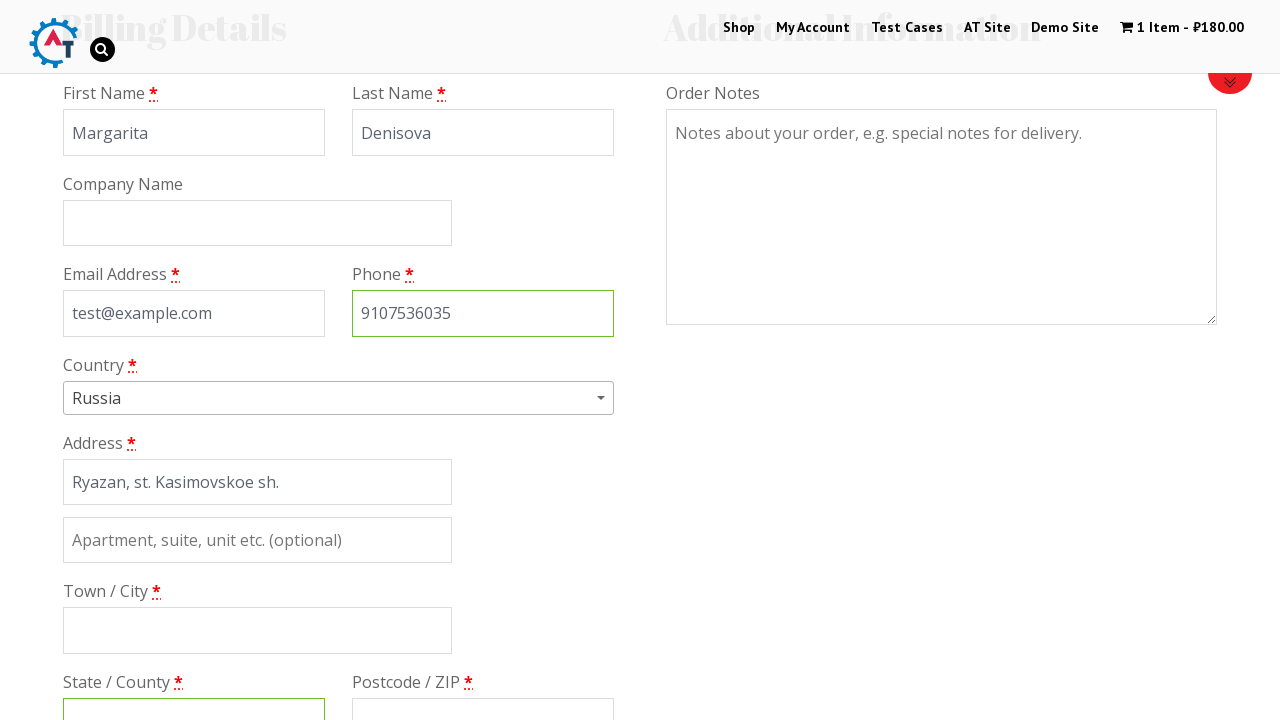

Filled secondary address field with '13' on [name='billing_address_2']
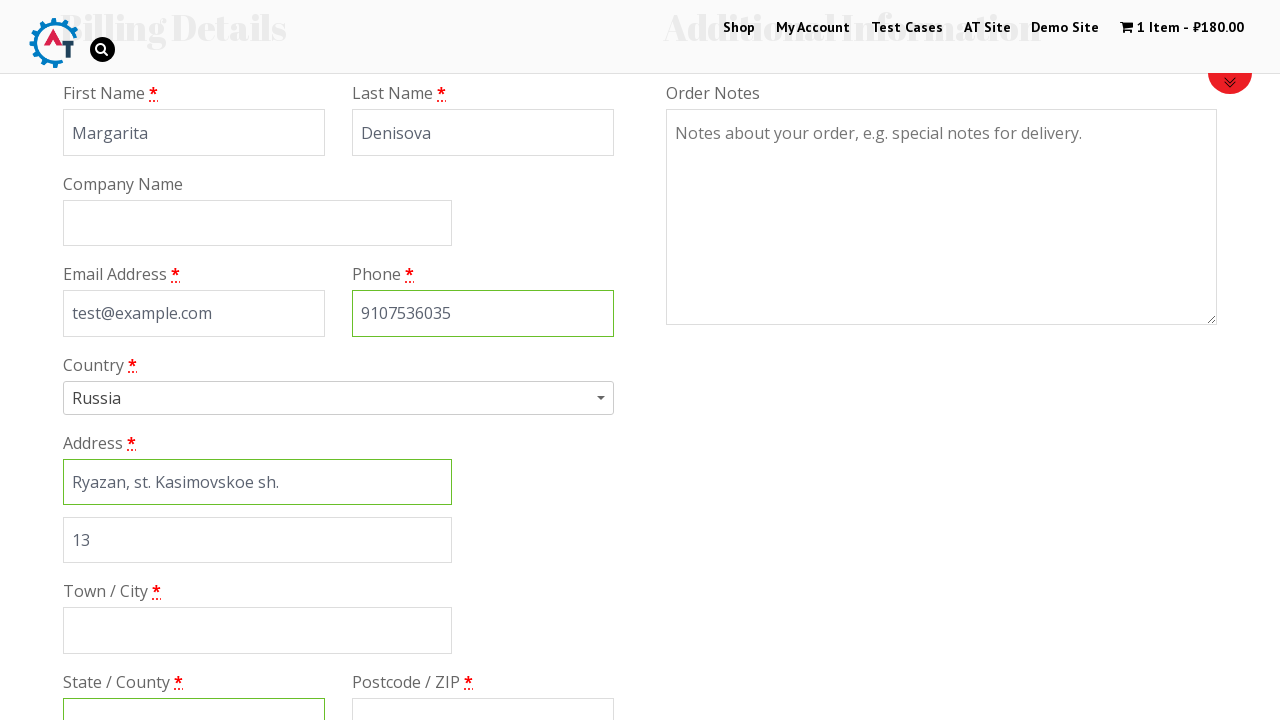

Filled city field with 'Ryazan' on [name='billing_city']
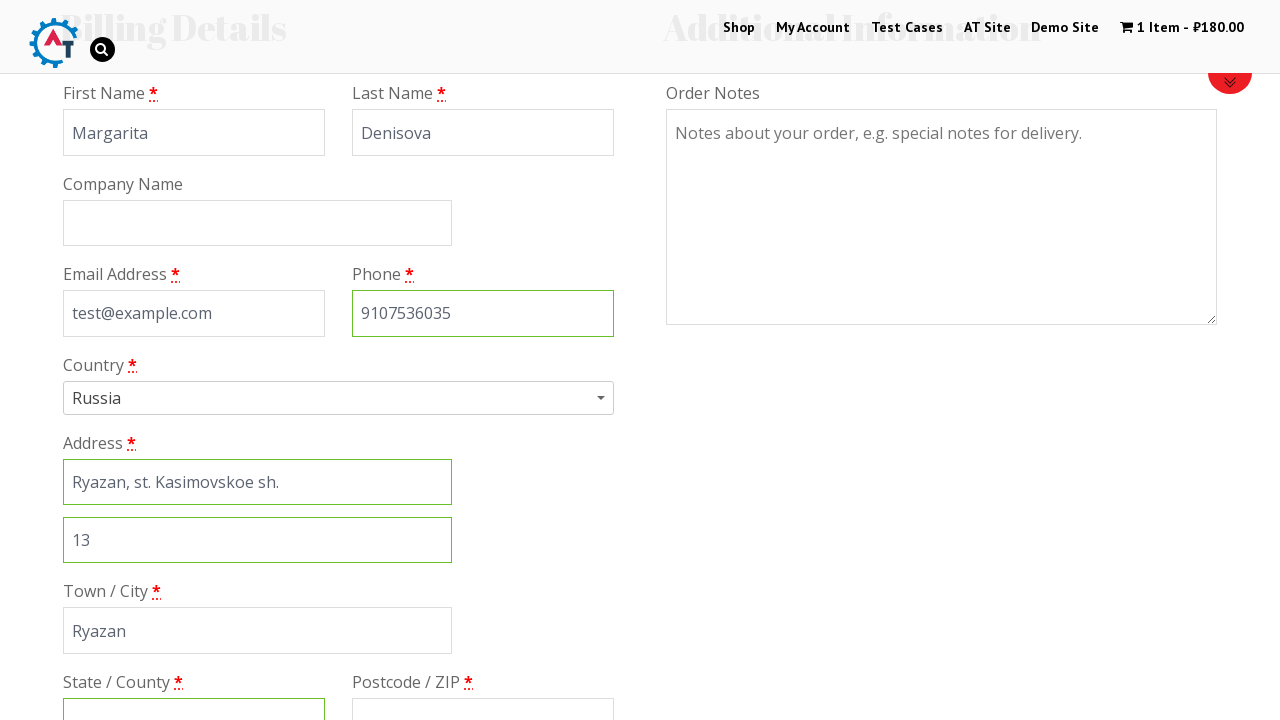

Filled state field with 'Russia' on [name='billing_state']
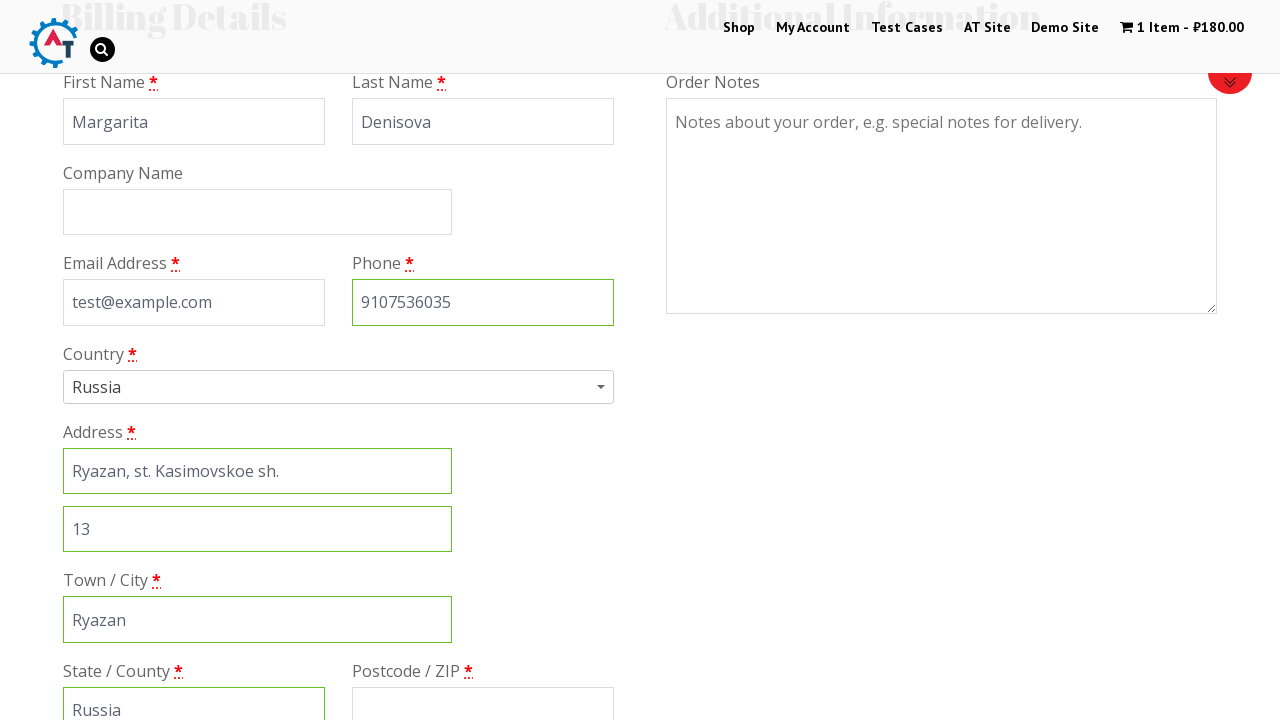

Filled postcode field with '390000' on [name='billing_postcode']
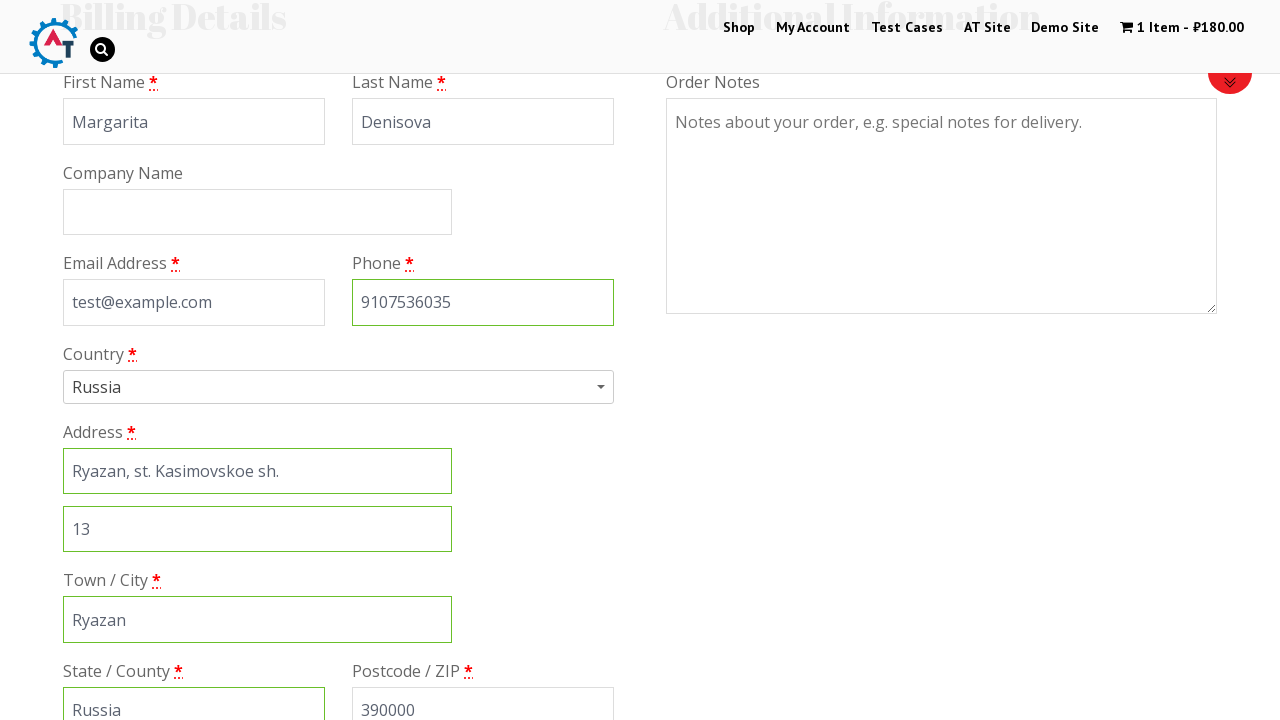

Scrolled down 600px to view payment method options
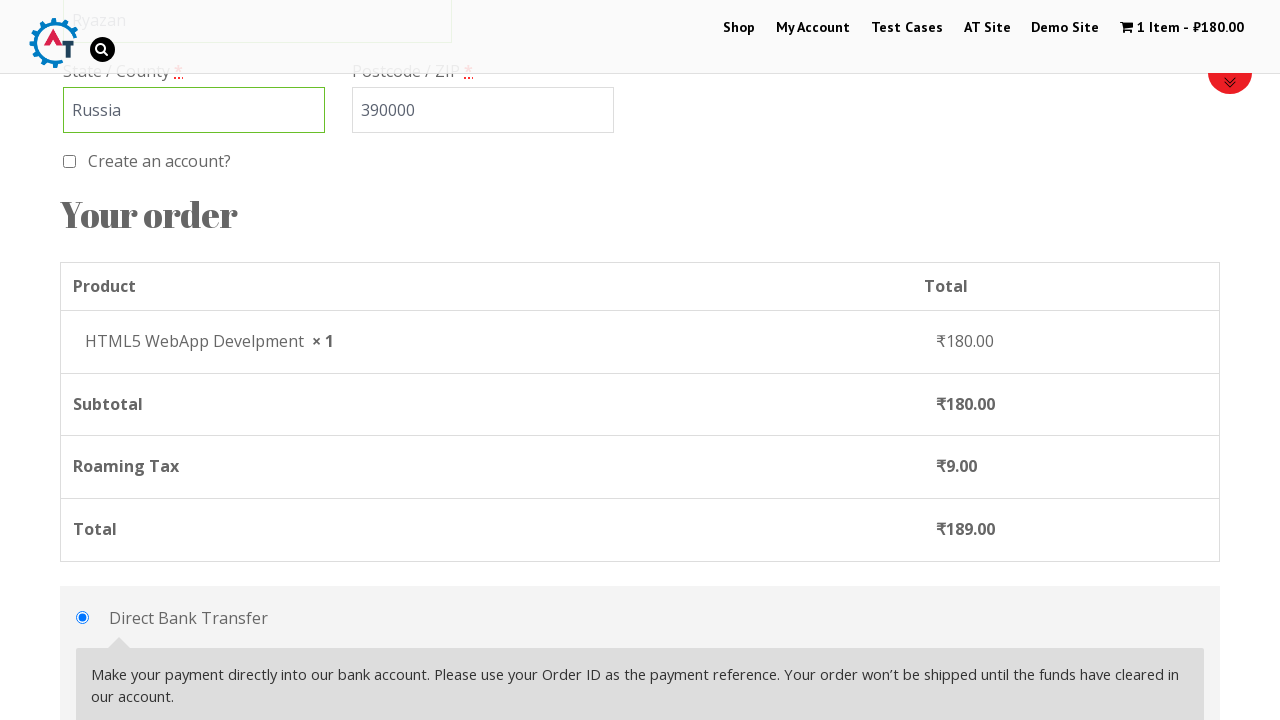

Waited for payment method section to load
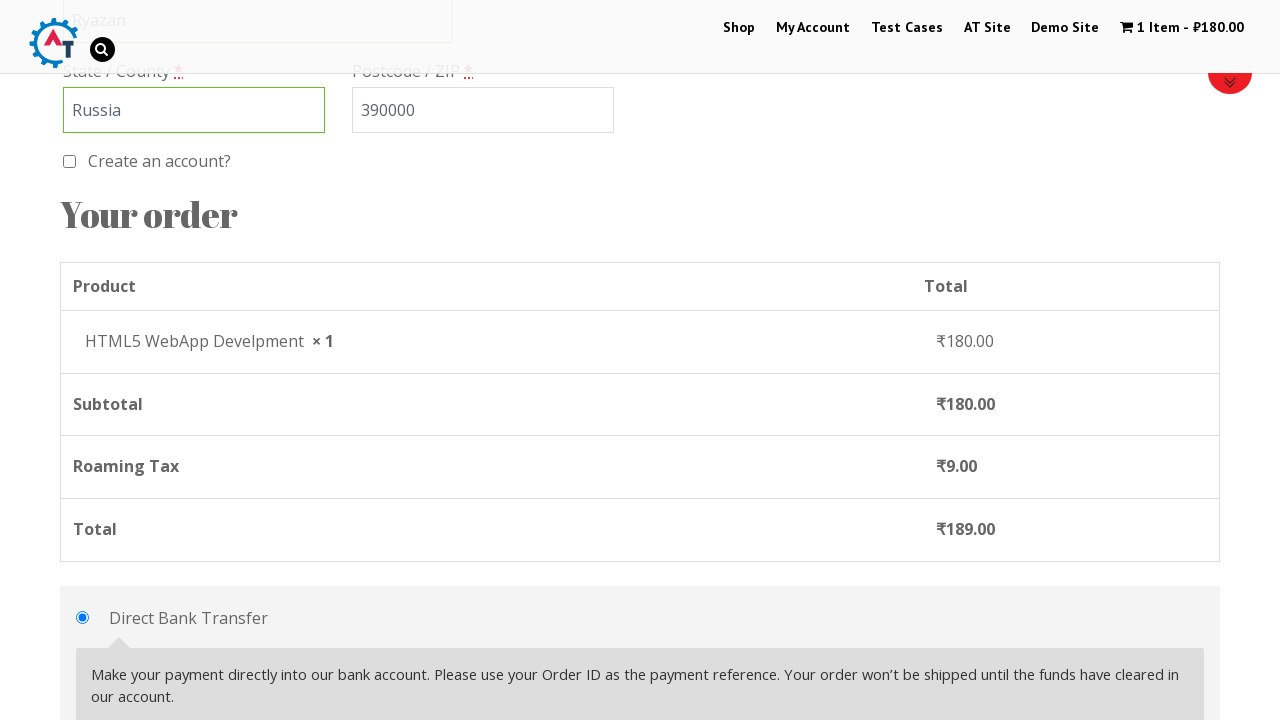

Selected 'Cheque' as payment method at (82, 360) on #payment_method_cheque
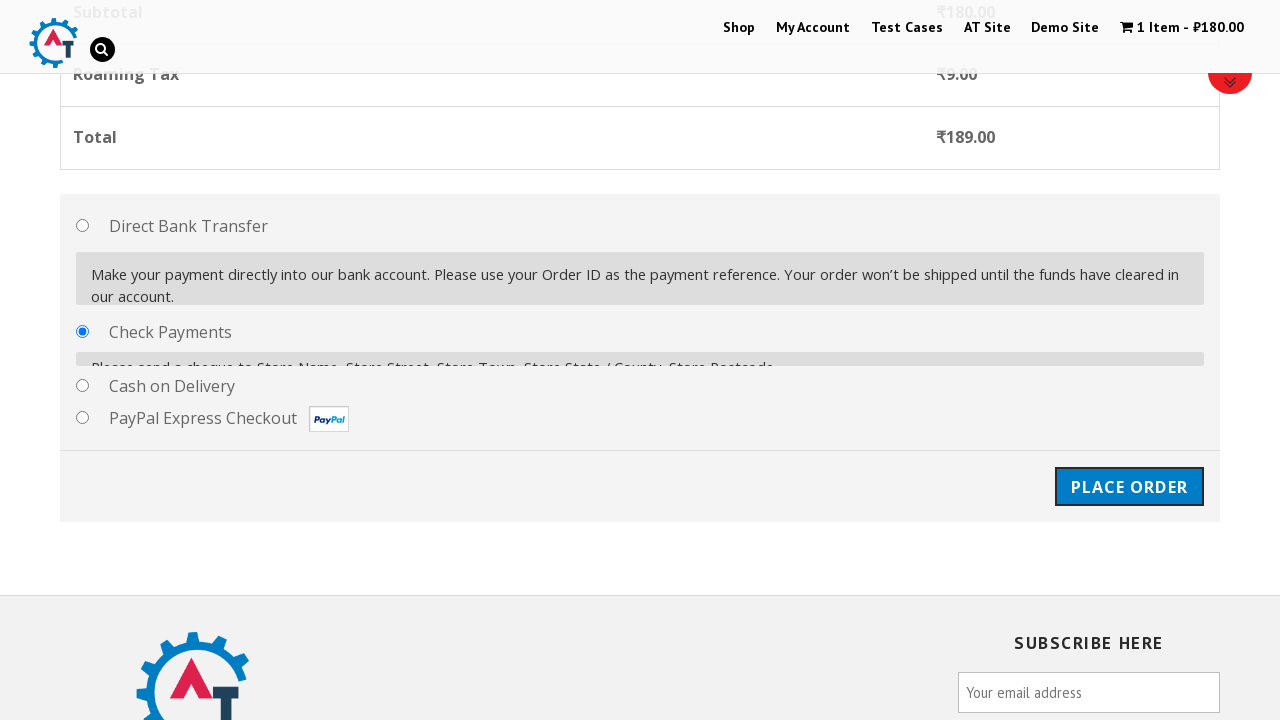

Clicked 'Place Order' button to finalize purchase at (1129, 471) on #place_order
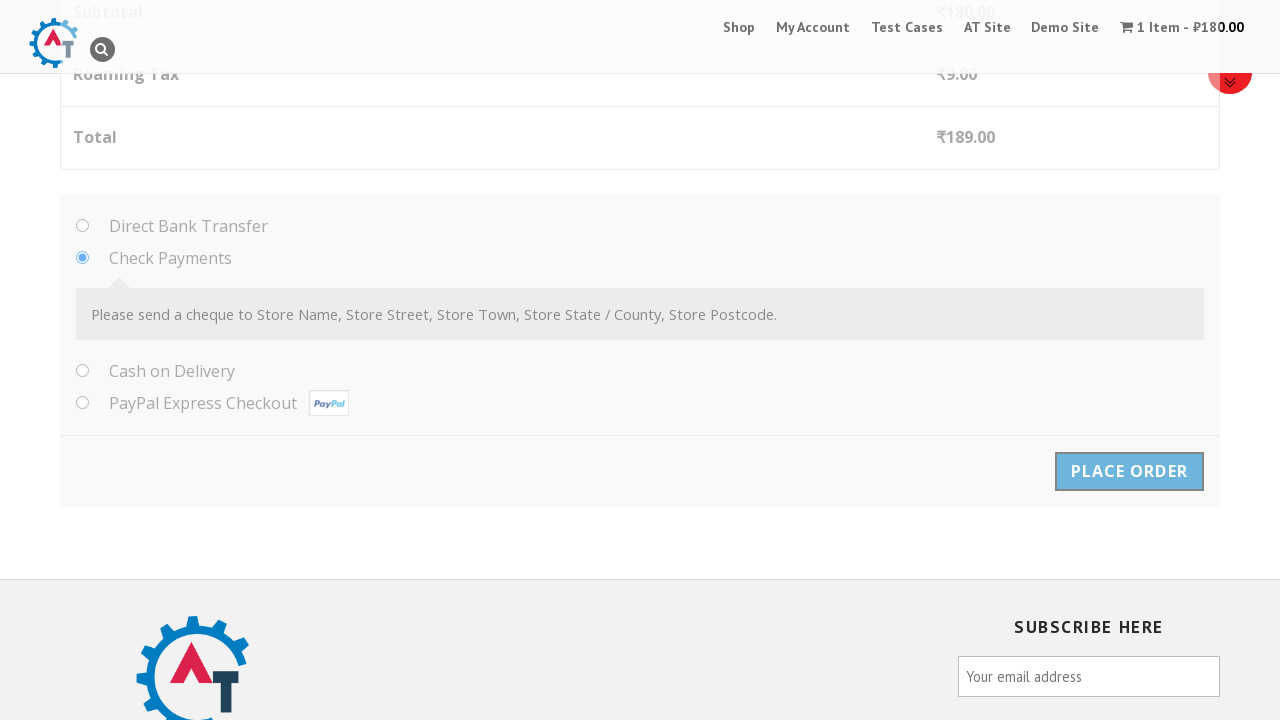

Order confirmation page loaded with thankyou message
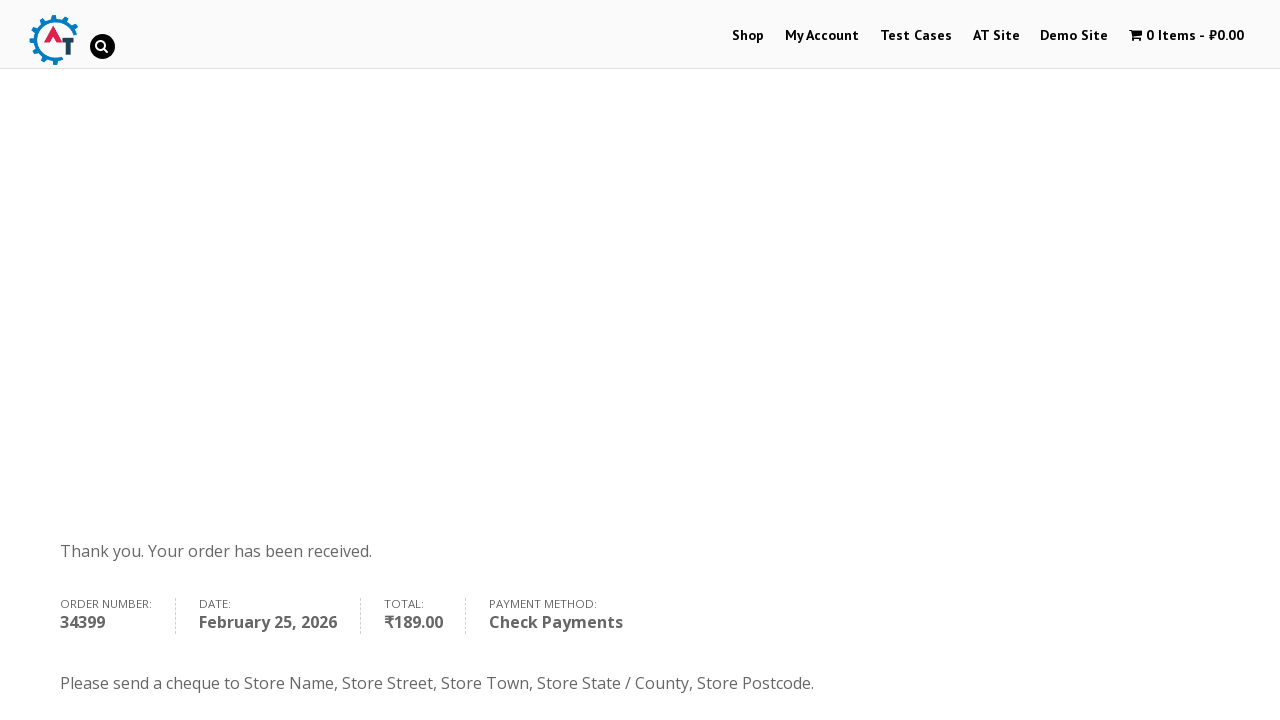

Payment method details displayed on confirmation page
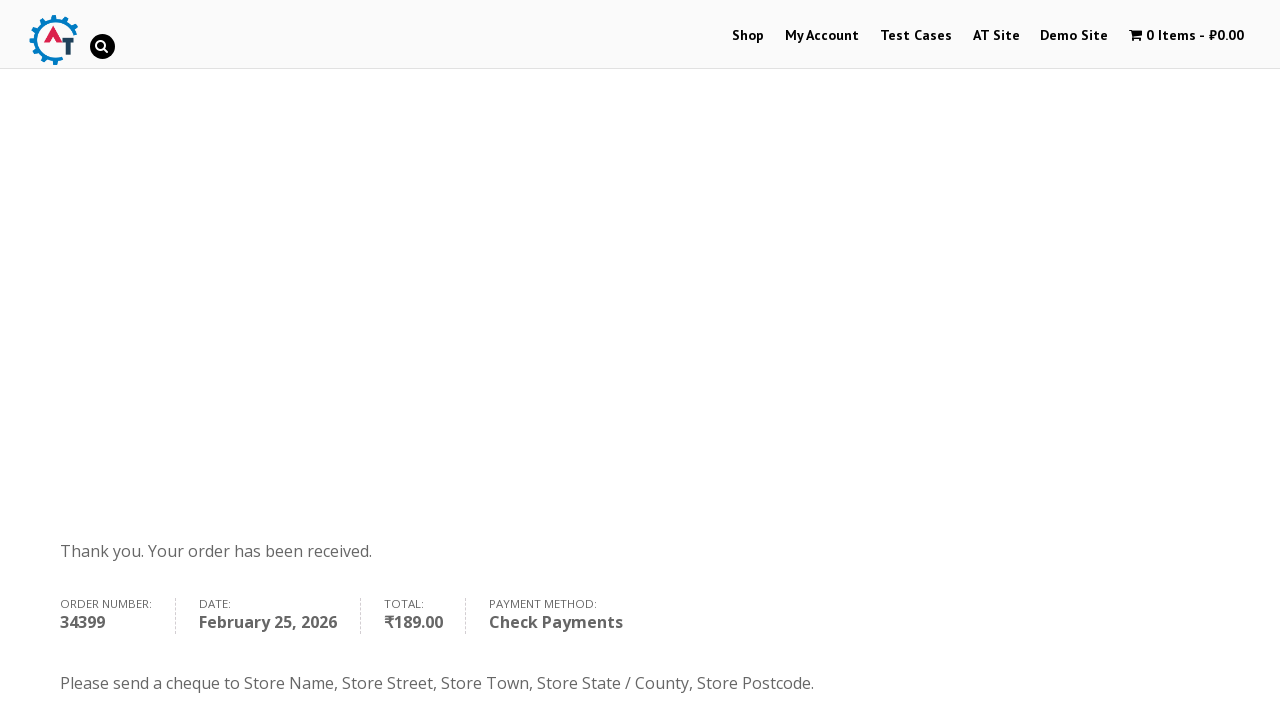

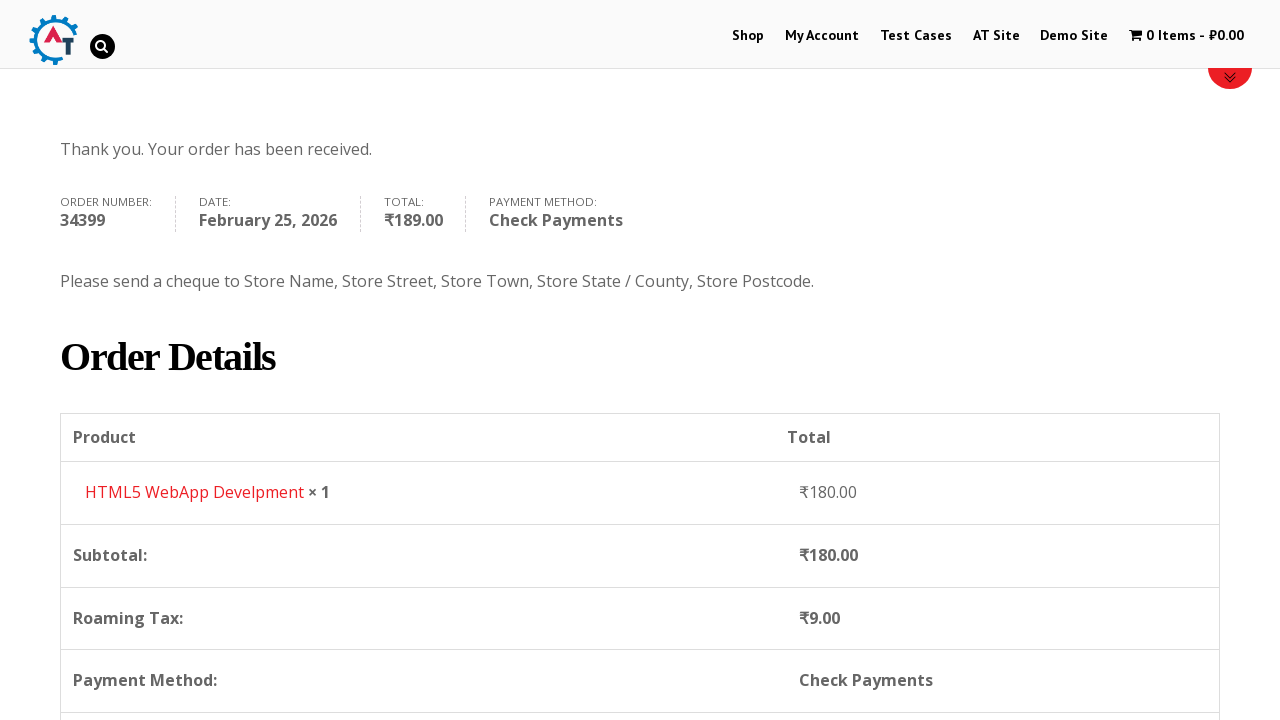